Tests the sign-up form by filling in all registration fields (first name, last name, email, password, confirm password) and submitting the registration.

Starting URL: https://www.sharelane.com/cgi-bin/register.py?page=1&zip_code=222222

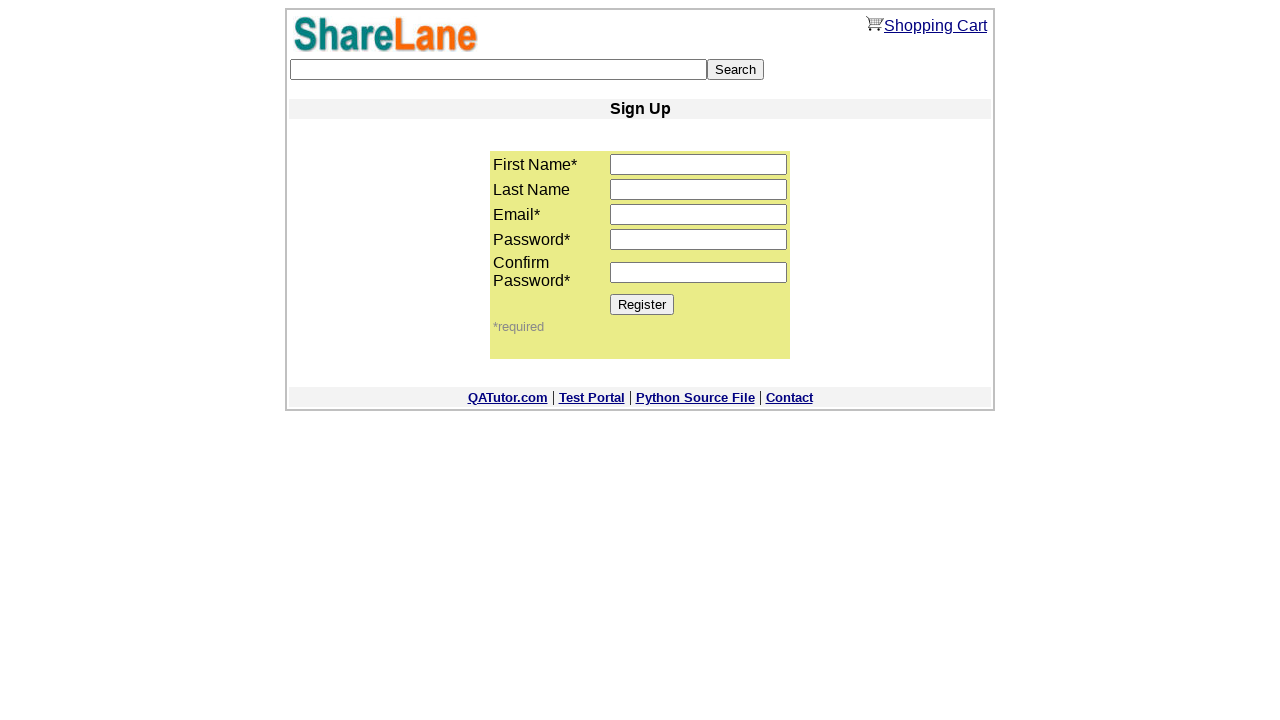

Filled first name field with 'Ol' on input[name='first_name']
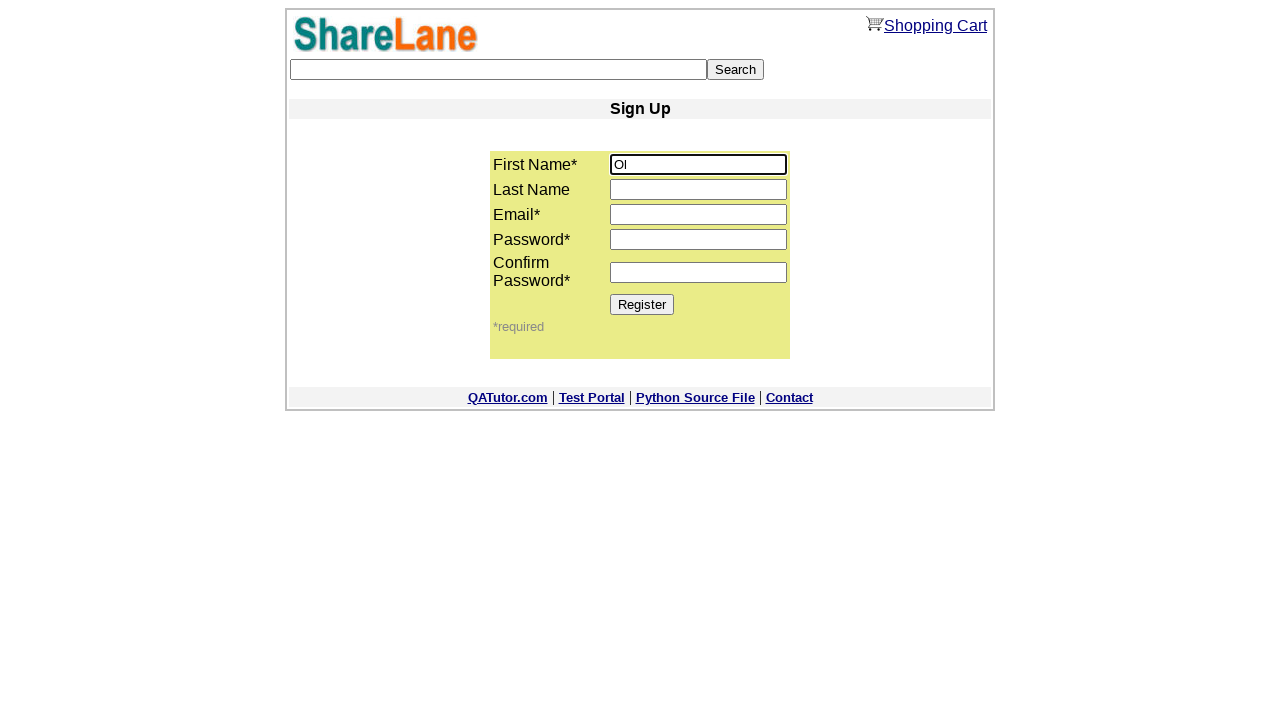

Filled last name field with 'Kuz' on input[name='last_name']
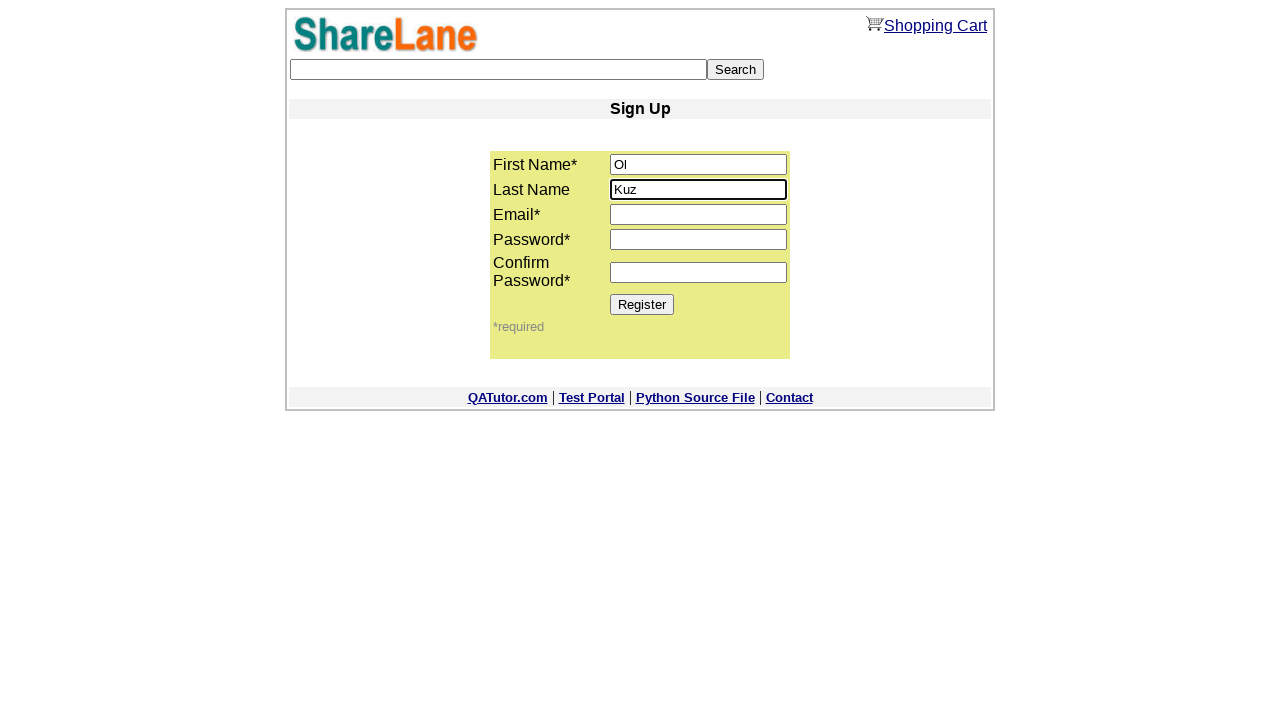

Filled email field with 'testuser847@gmail.com' on input[name='email']
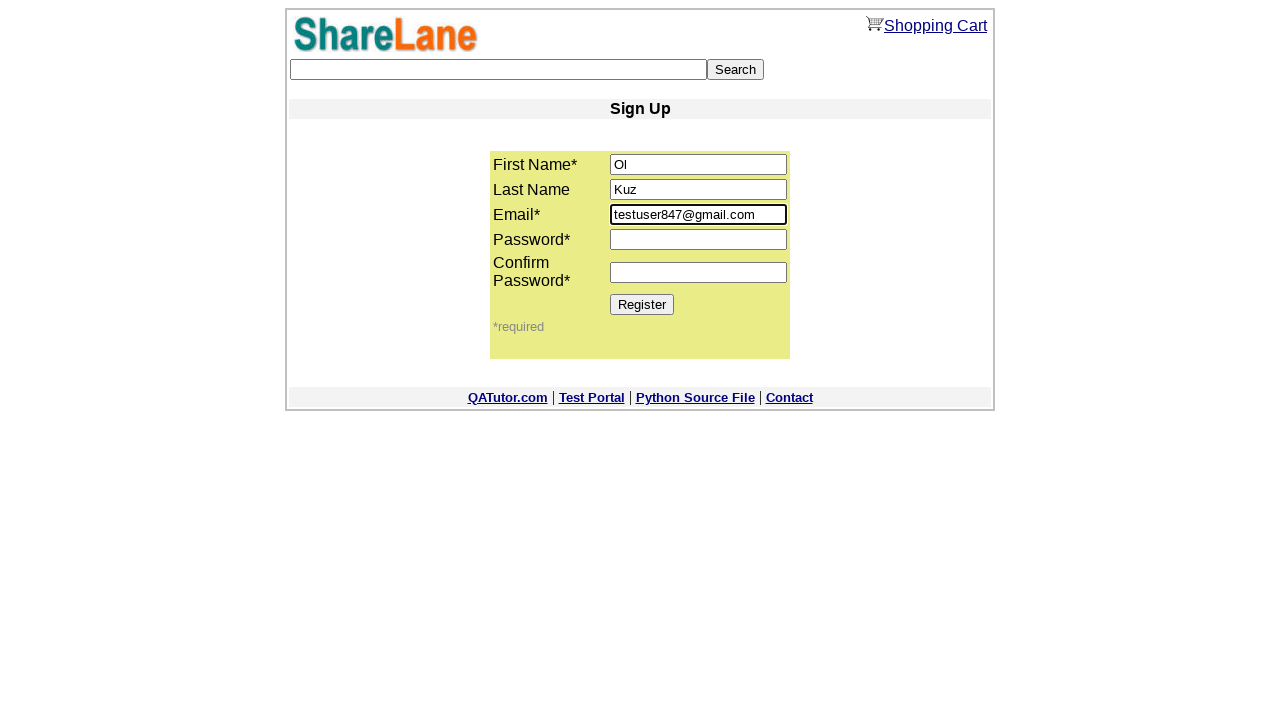

Filled password field with '12345678' on input[name='password1']
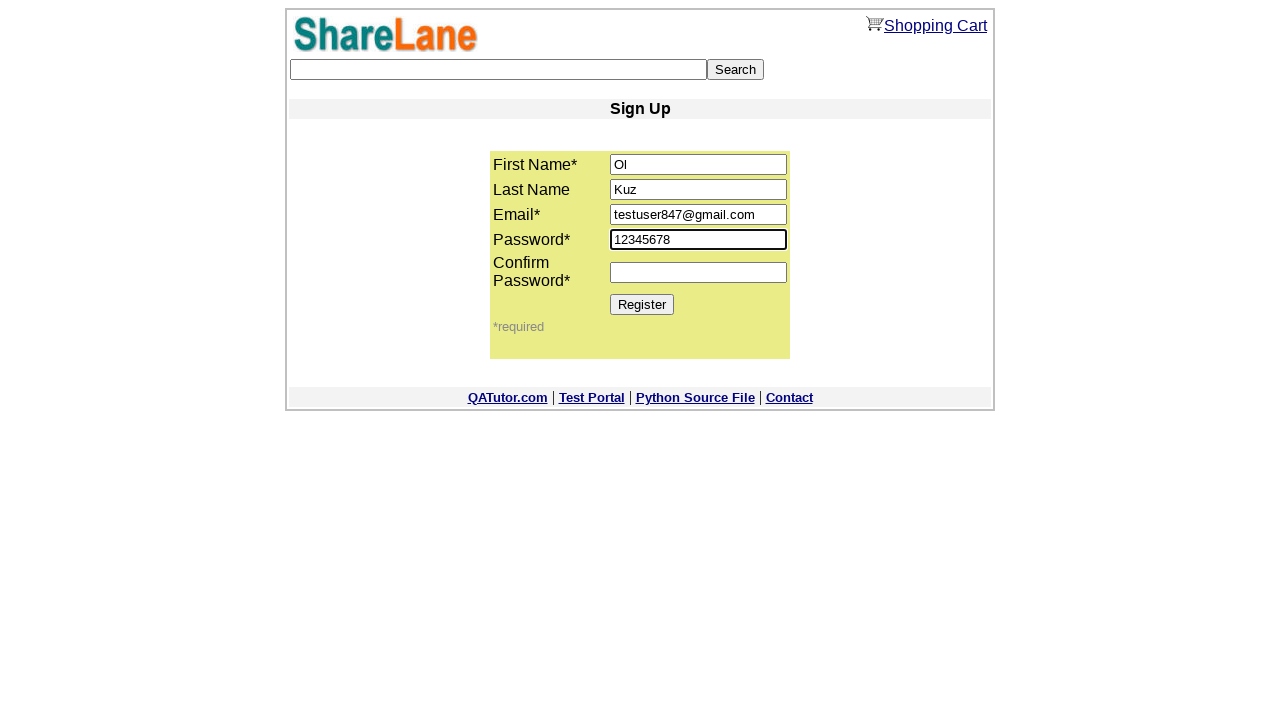

Filled confirm password field with '12345678' on input[name='password2']
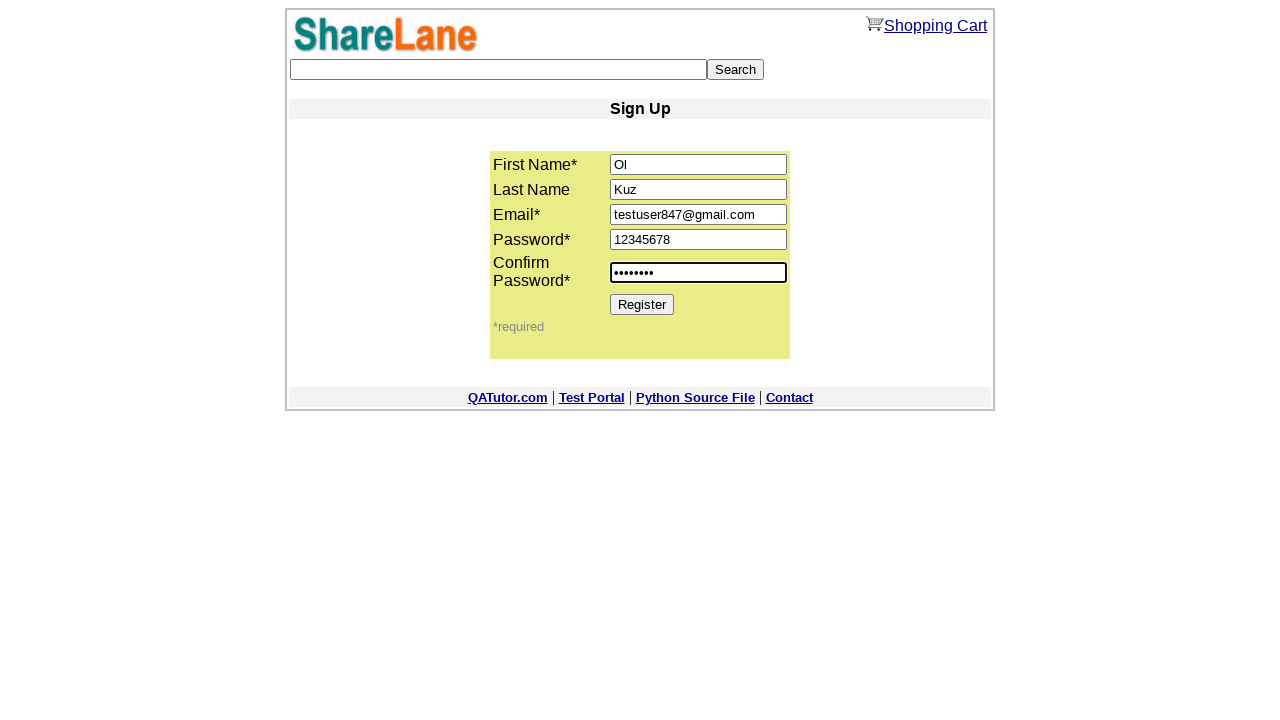

Clicked Register button to submit sign-up form at (642, 304) on xpath=//*[@value='Register']
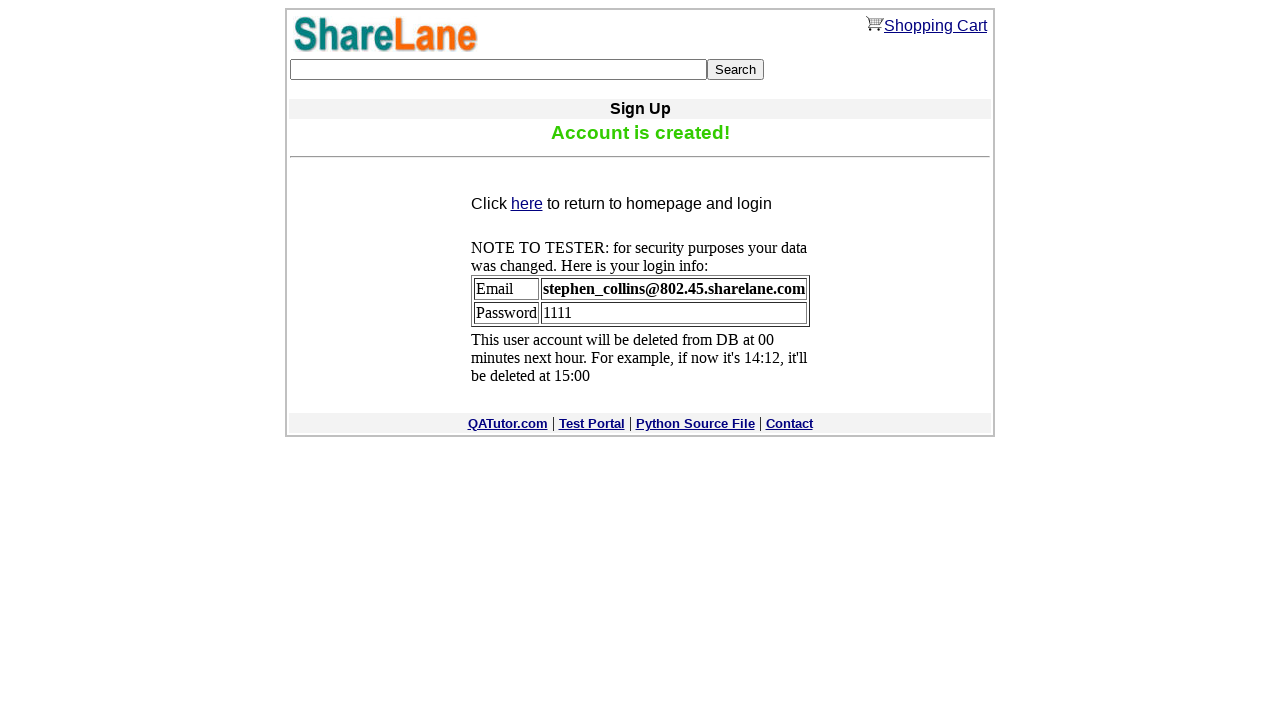

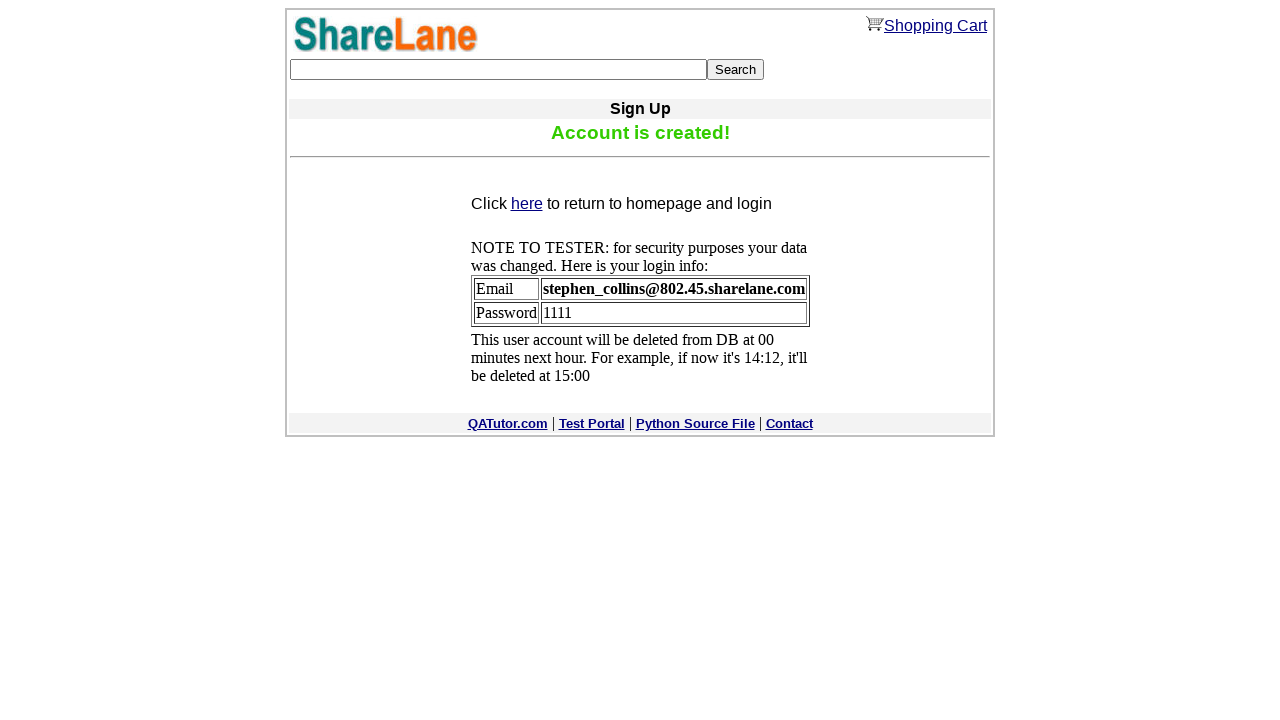